Navigates to dynamic properties section and waits for elements to become visible

Starting URL: https://demoqa.com/elements

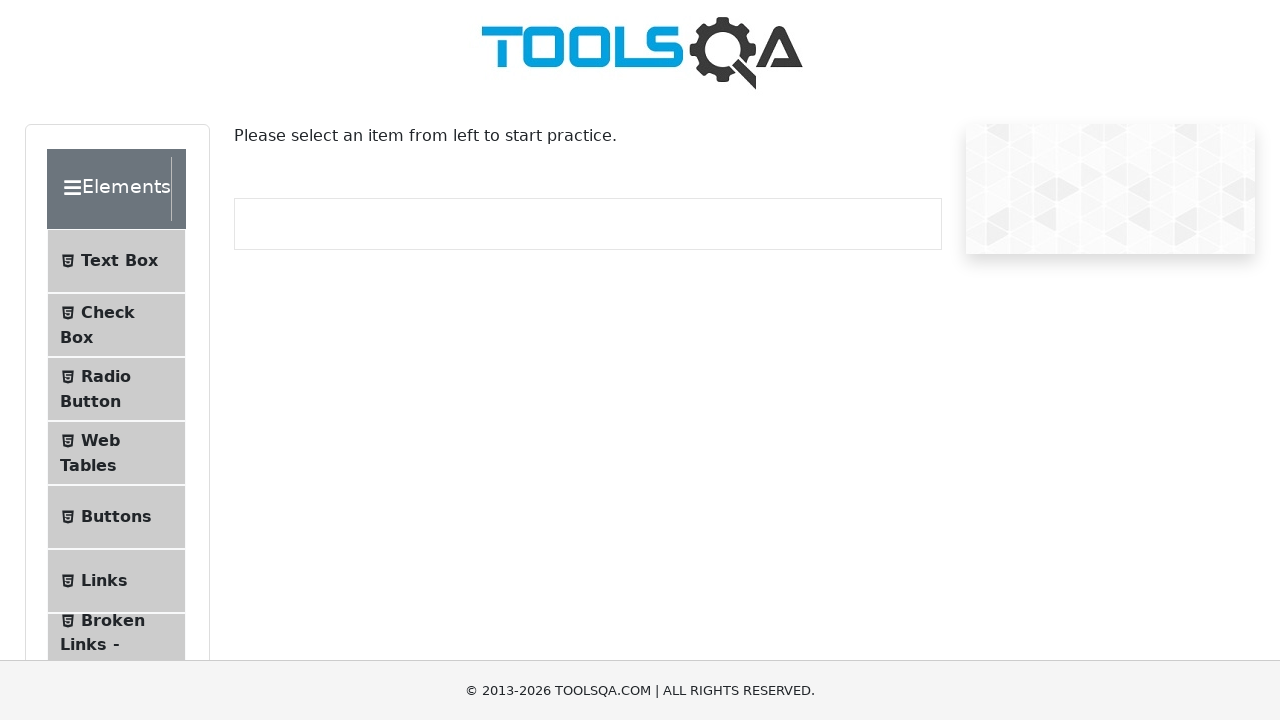

Clicked on dynamic properties menu item at (116, 360) on //*[@id="item-8"]
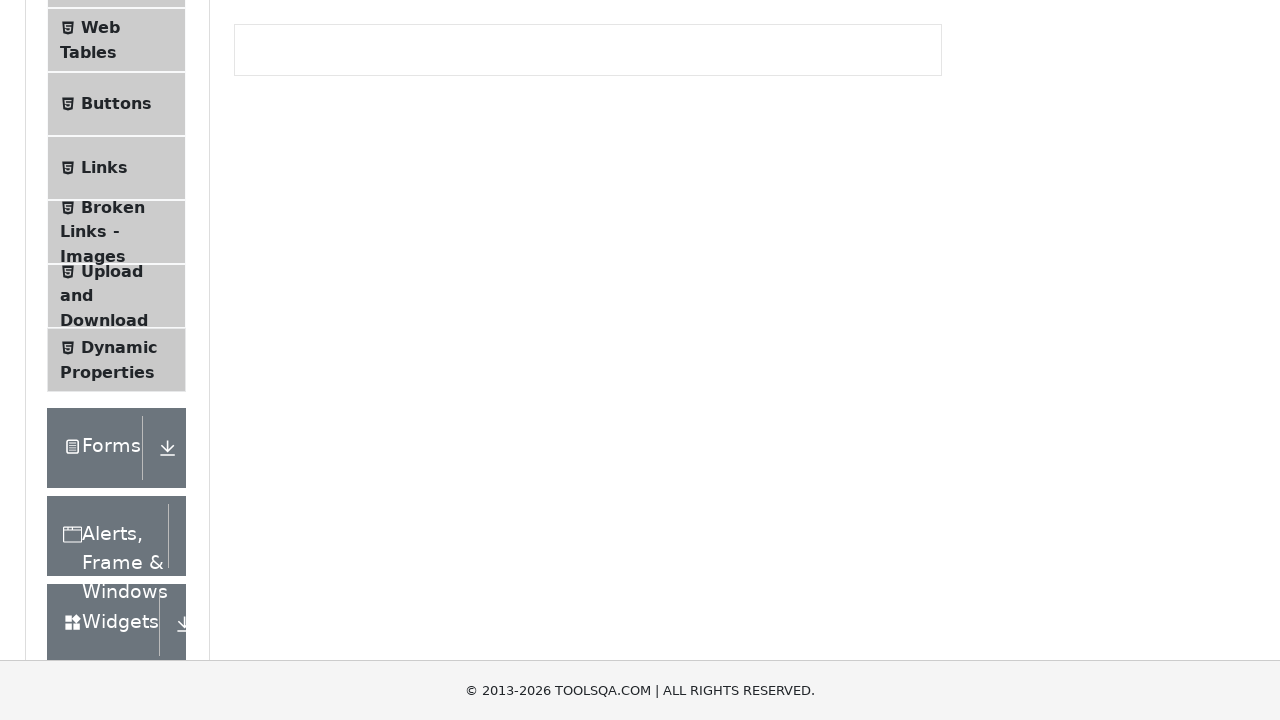

Waited 5 seconds for dynamic elements to load
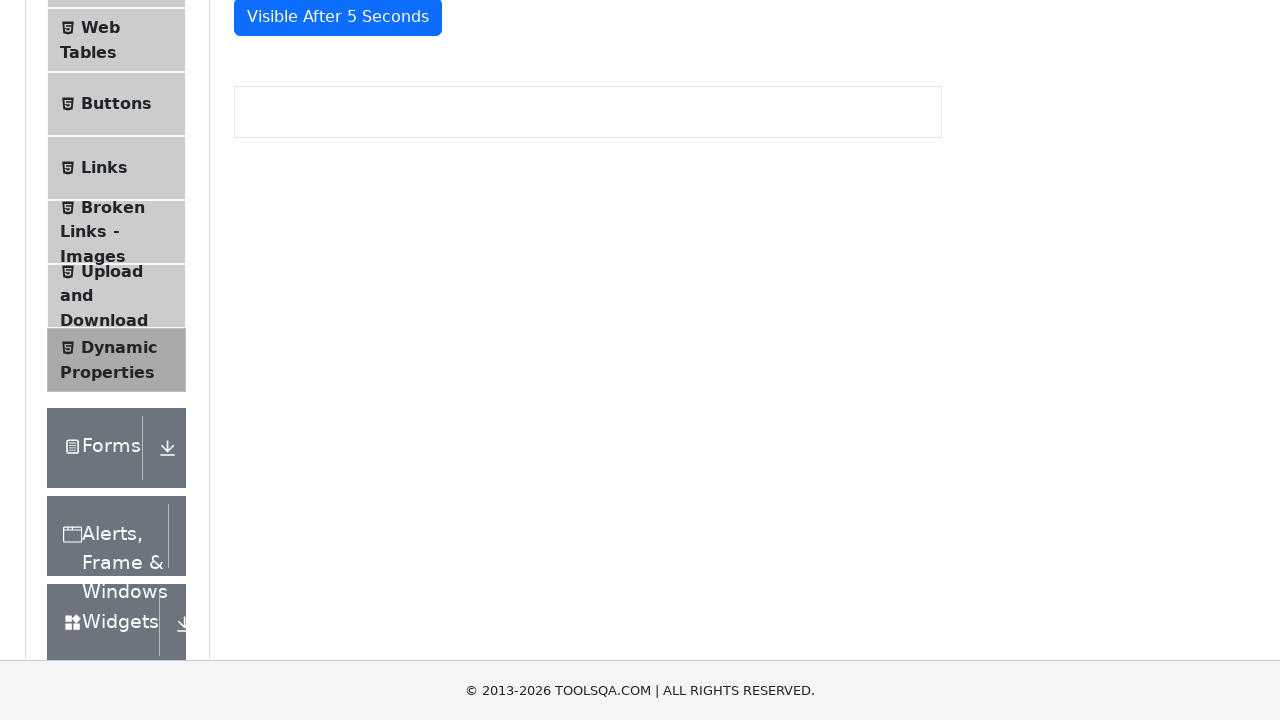

Element with id 'visibleAfter' became visible
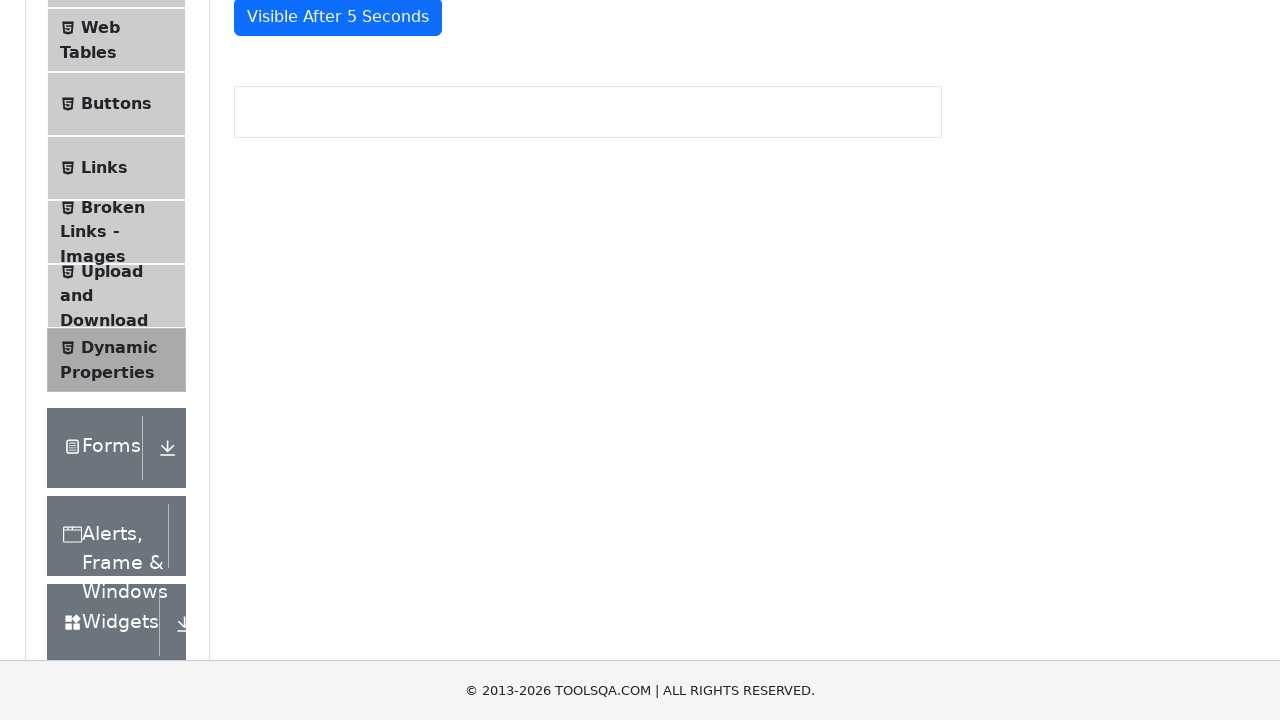

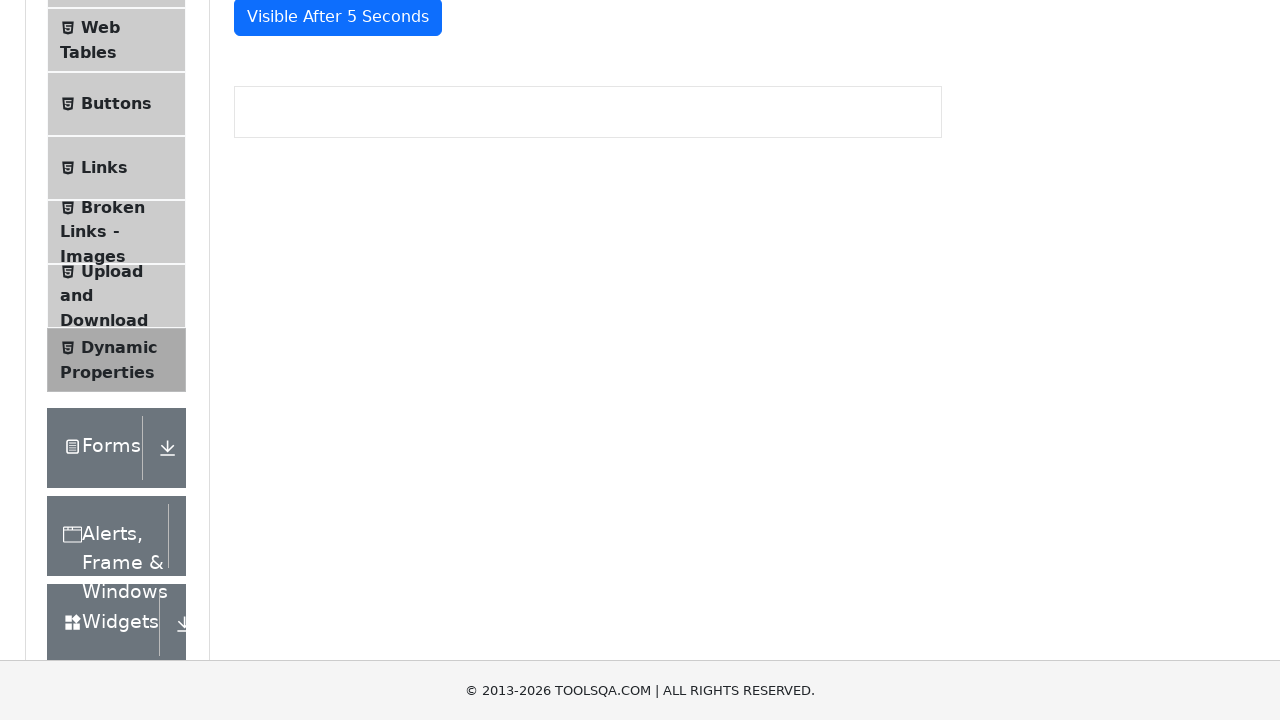